Tests a login form with dynamic attributes by filling username and password fields and clicking the login button to verify the confirmation message

Starting URL: https://v1.training-support.net/selenium/dynamic-attributes

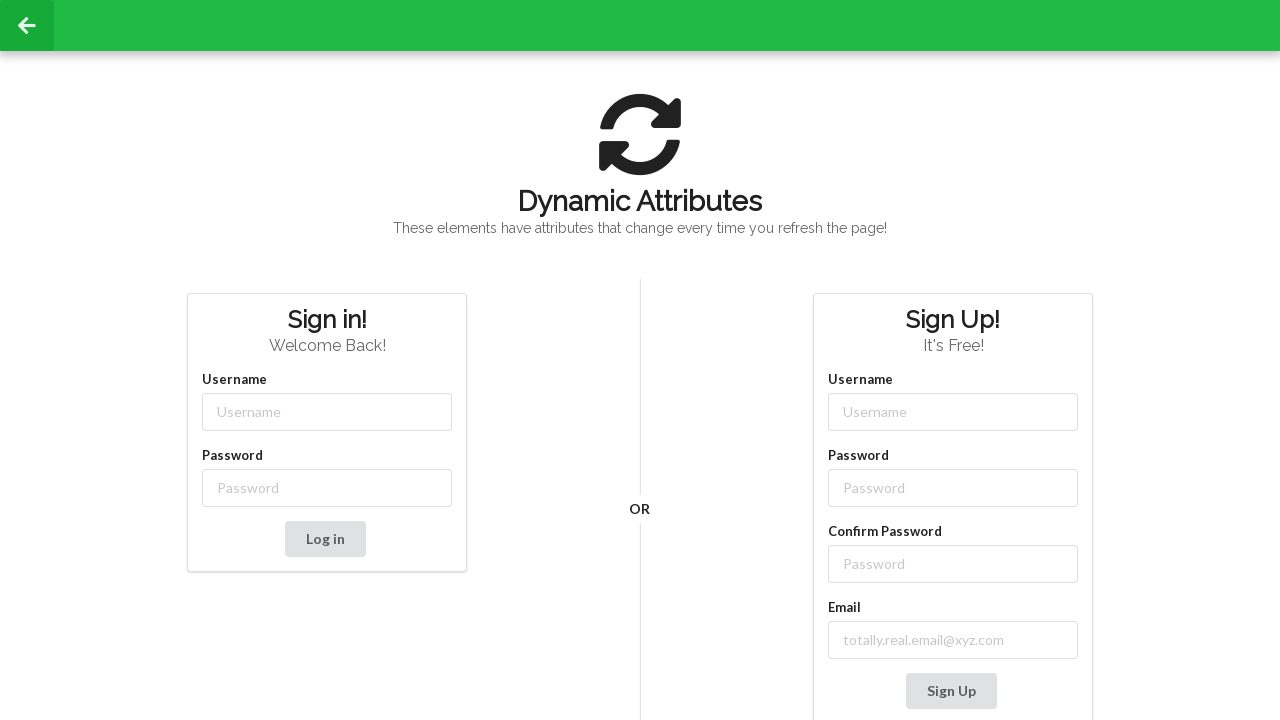

Located username field with dynamic class attribute
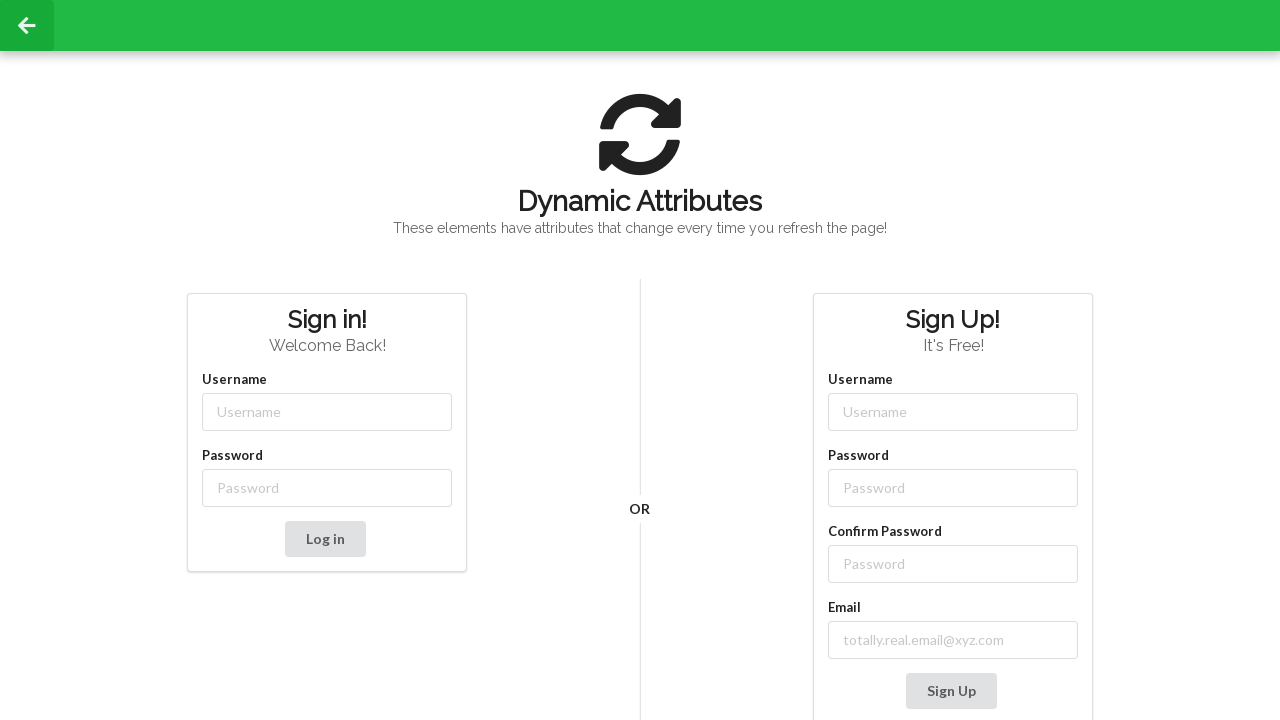

Cleared username field on input[type='text'][class^='username-']
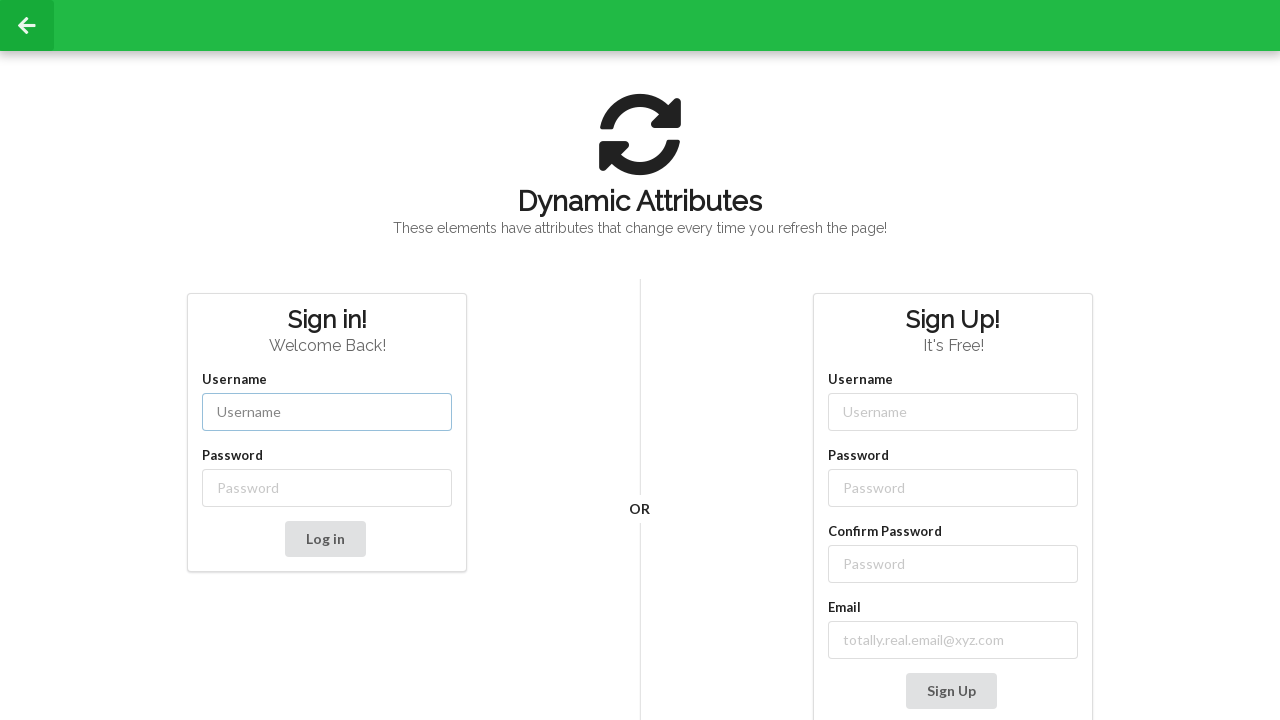

Filled username field with 'admin' on input[type='text'][class^='username-']
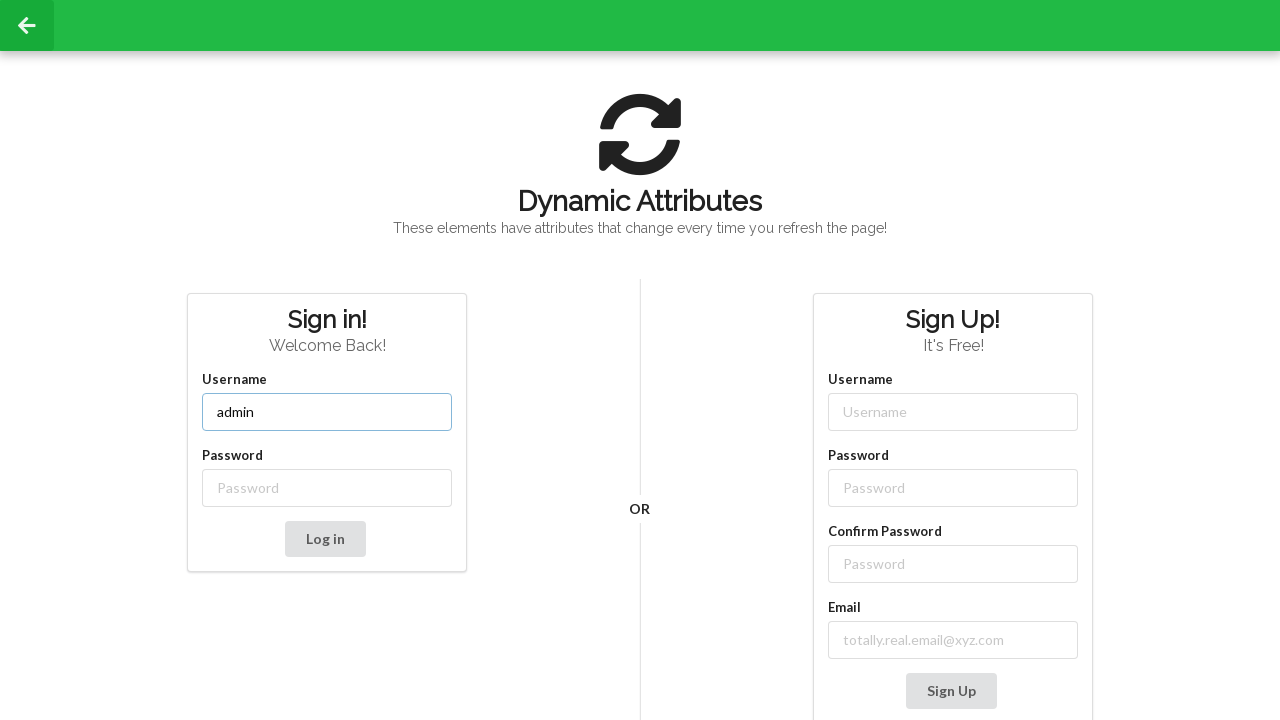

Located password field with dynamic class attribute
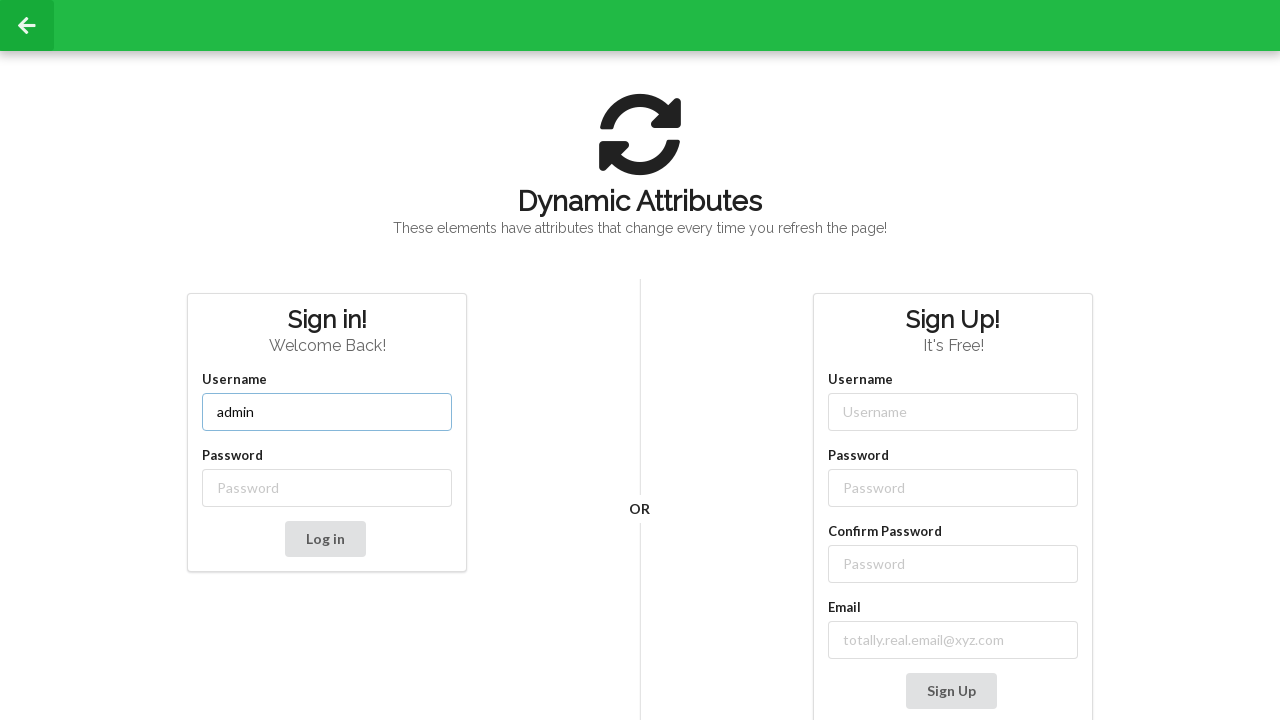

Cleared password field on input[type='password'][class^='password-']
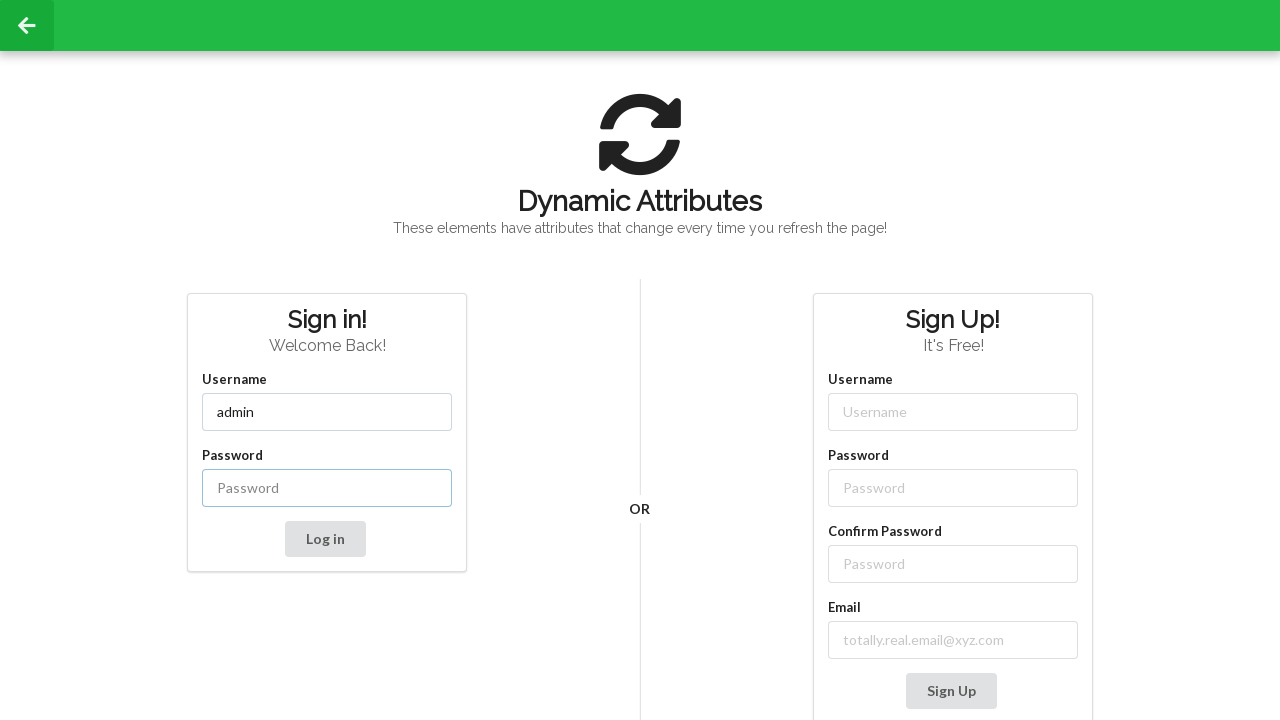

Filled password field with 'password' on input[type='password'][class^='password-']
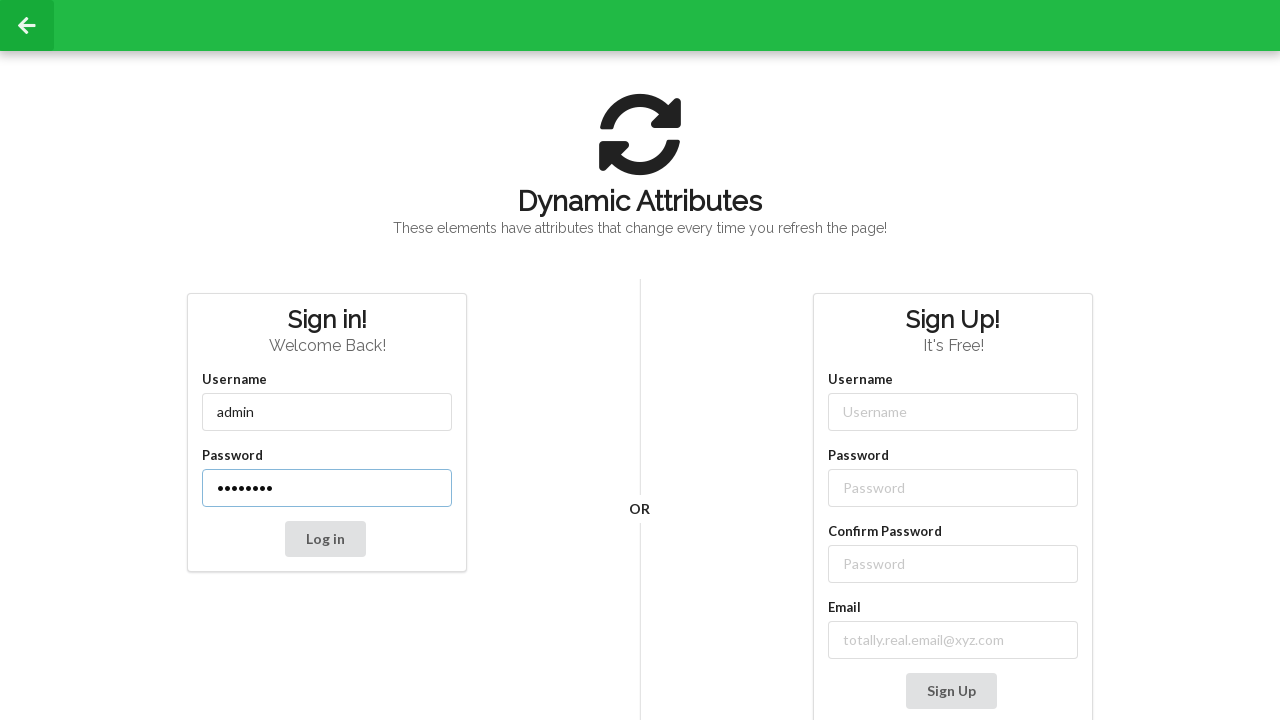

Clicked login button to submit form at (325, 539) on button.ui.button[type='submit']
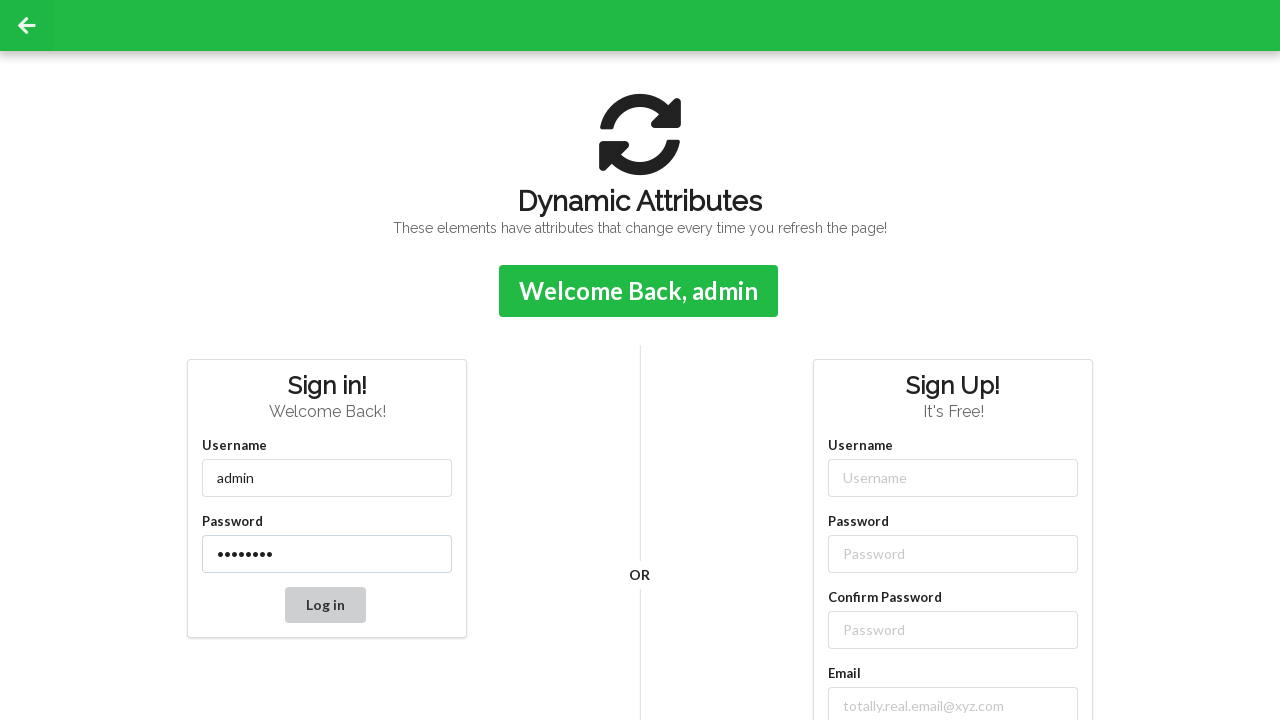

Confirmation message appeared after successful login
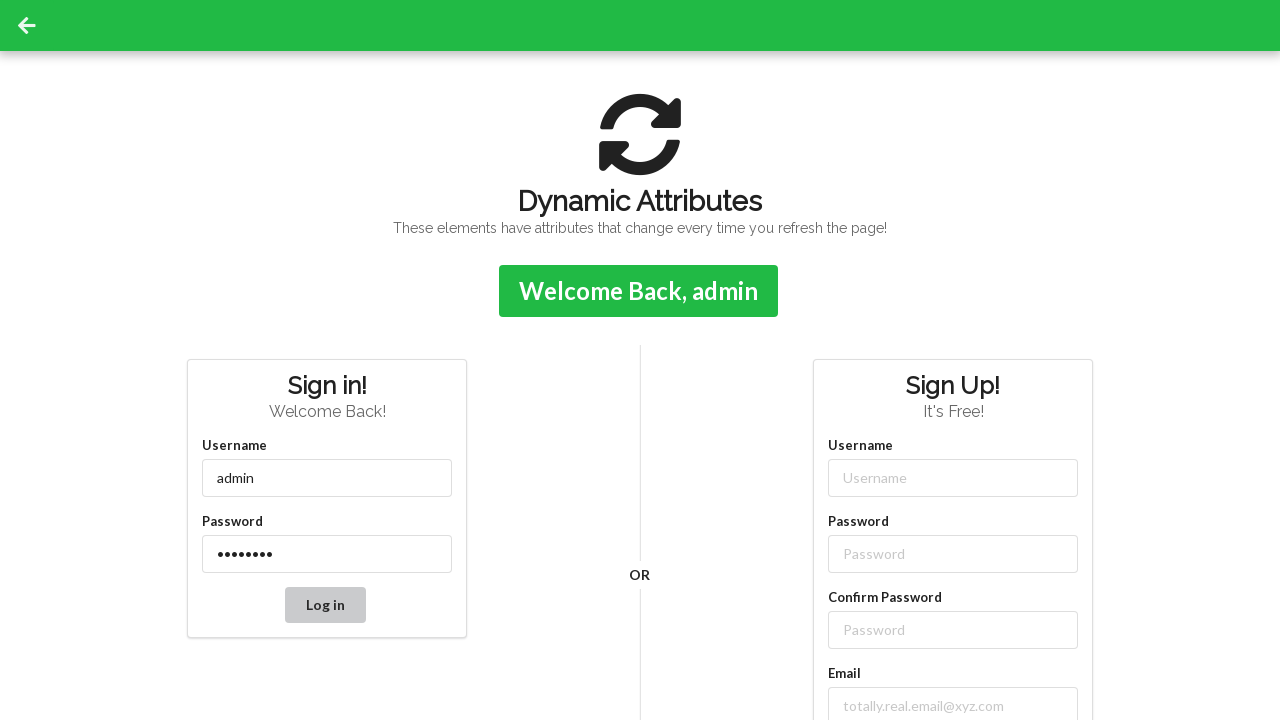

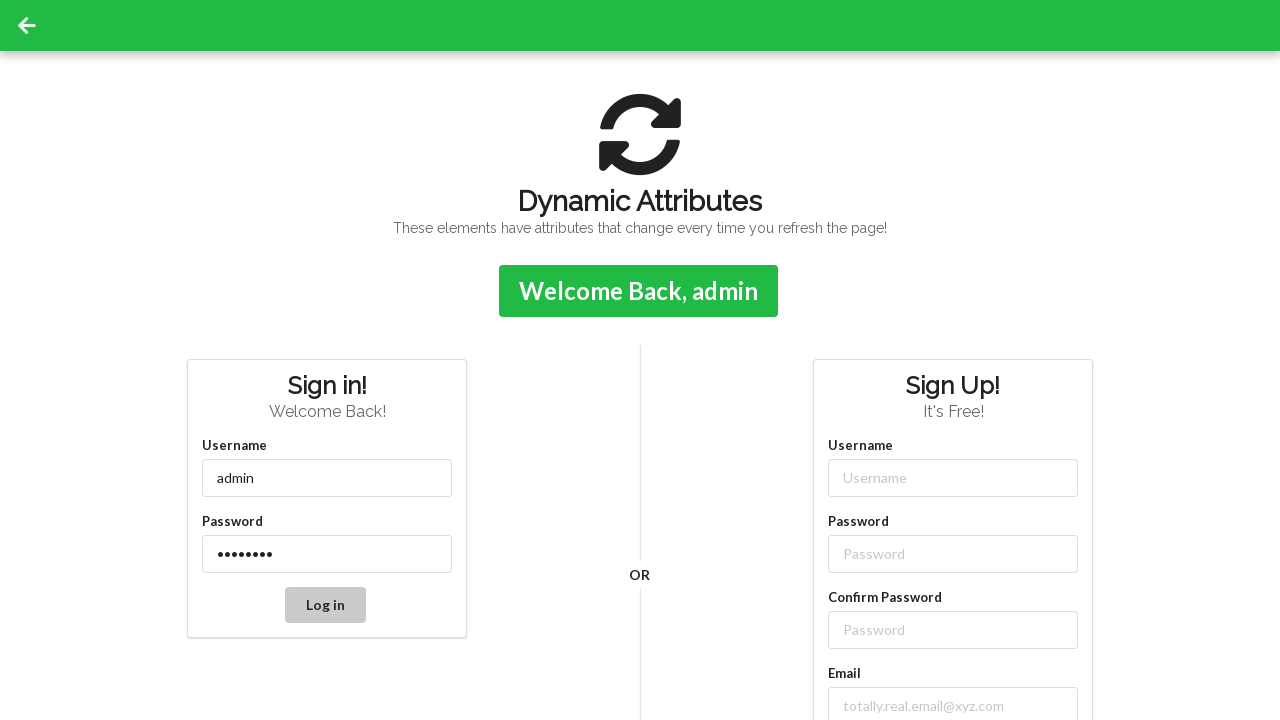